Tests radio button and checkbox selection on a Google Forms page for location selection

Starting URL: https://docs.google.com/forms/d/e/1FAIpQLSfiypnd69zhuDkjKgqvpID9kwO29UCzeCVrGGtbNPZXQok0jA/viewform

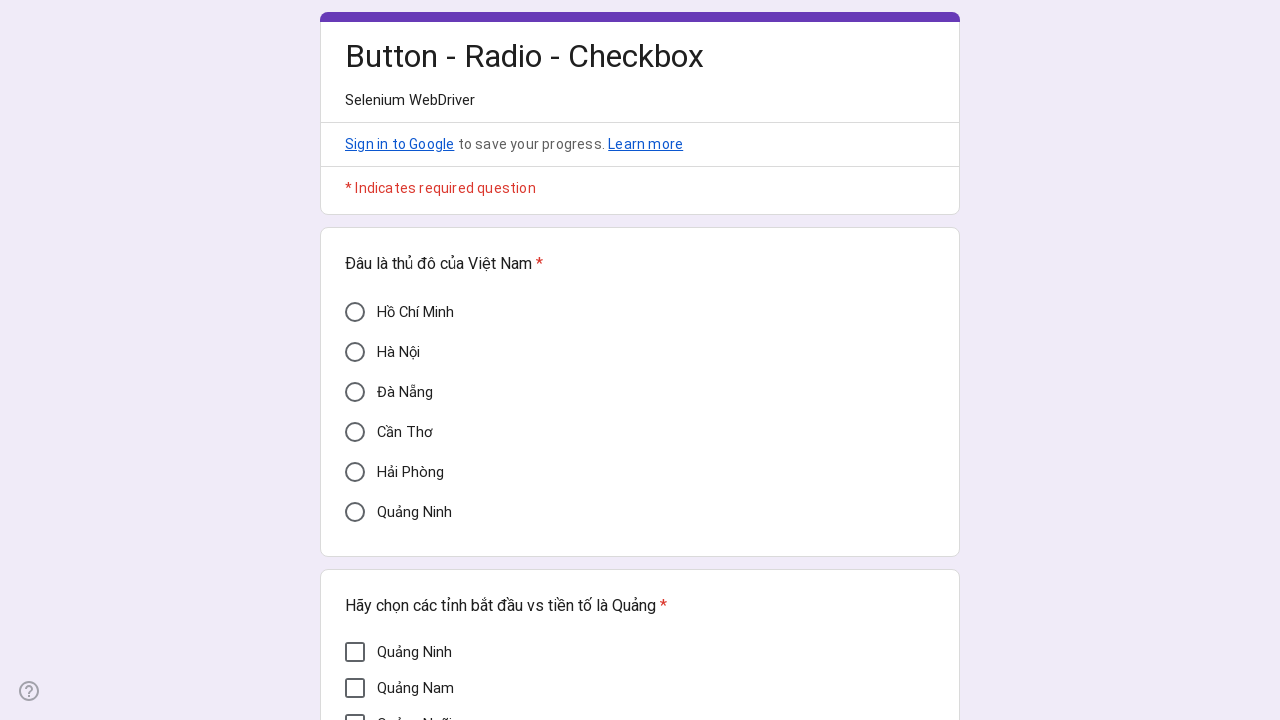

Verified Cần Thơ radio button is not selected initially
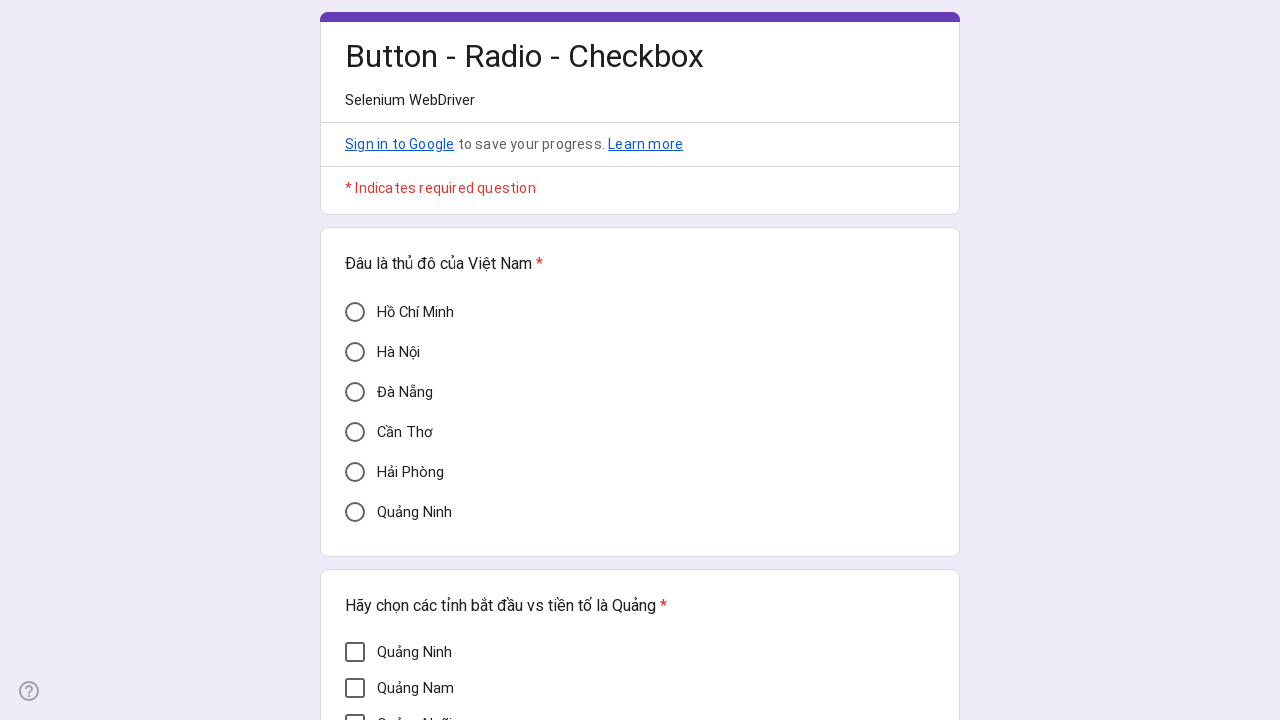

Clicked Cần Thơ radio button at (355, 432) on xpath=//div[@aria-label='Cần Thơ']
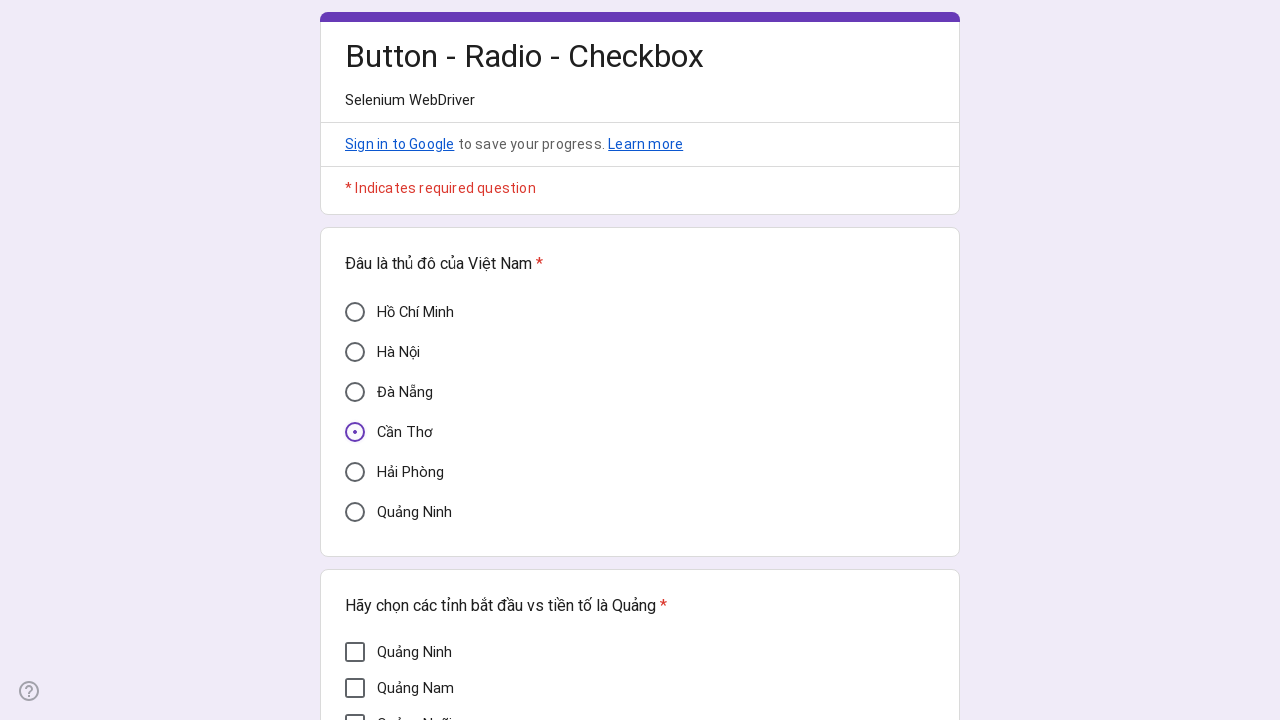

Waited for 1000ms after clicking Cần Thơ radio button
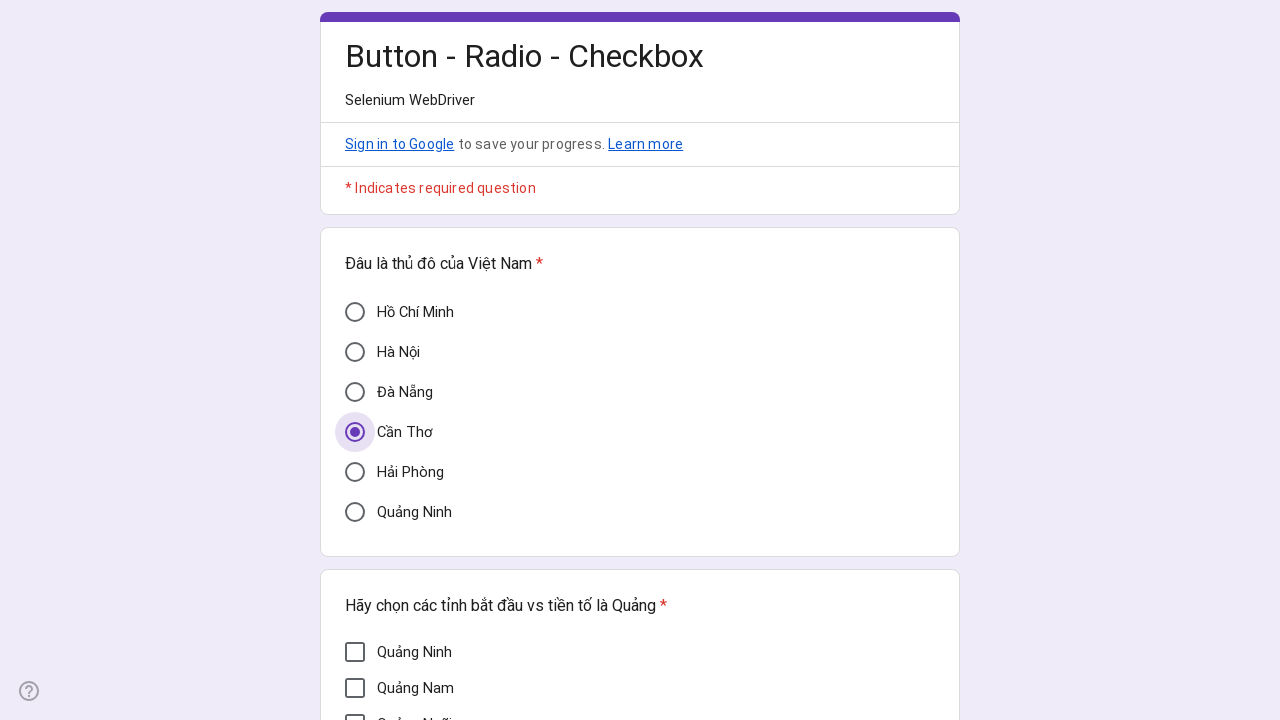

Verified Cần Thơ radio button is now selected
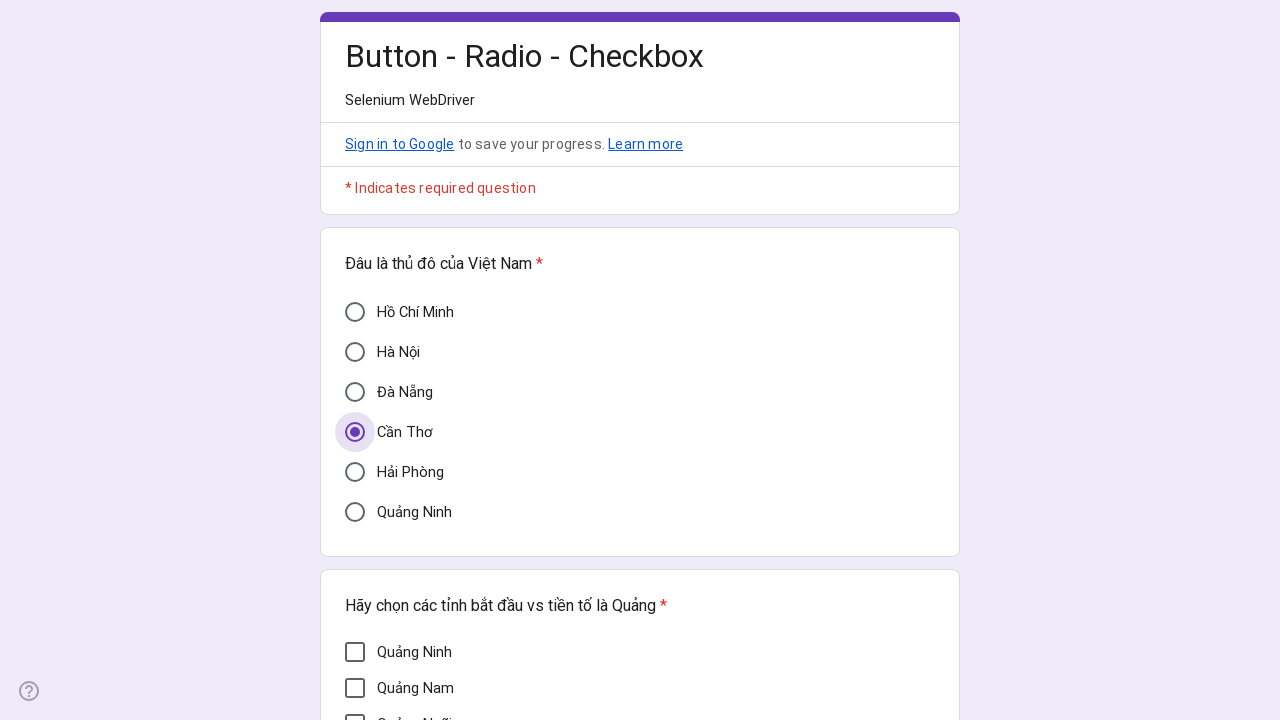

Clicked Quảng Nam checkbox at (355, 688) on xpath=//div[@aria-label='Quảng Nam']
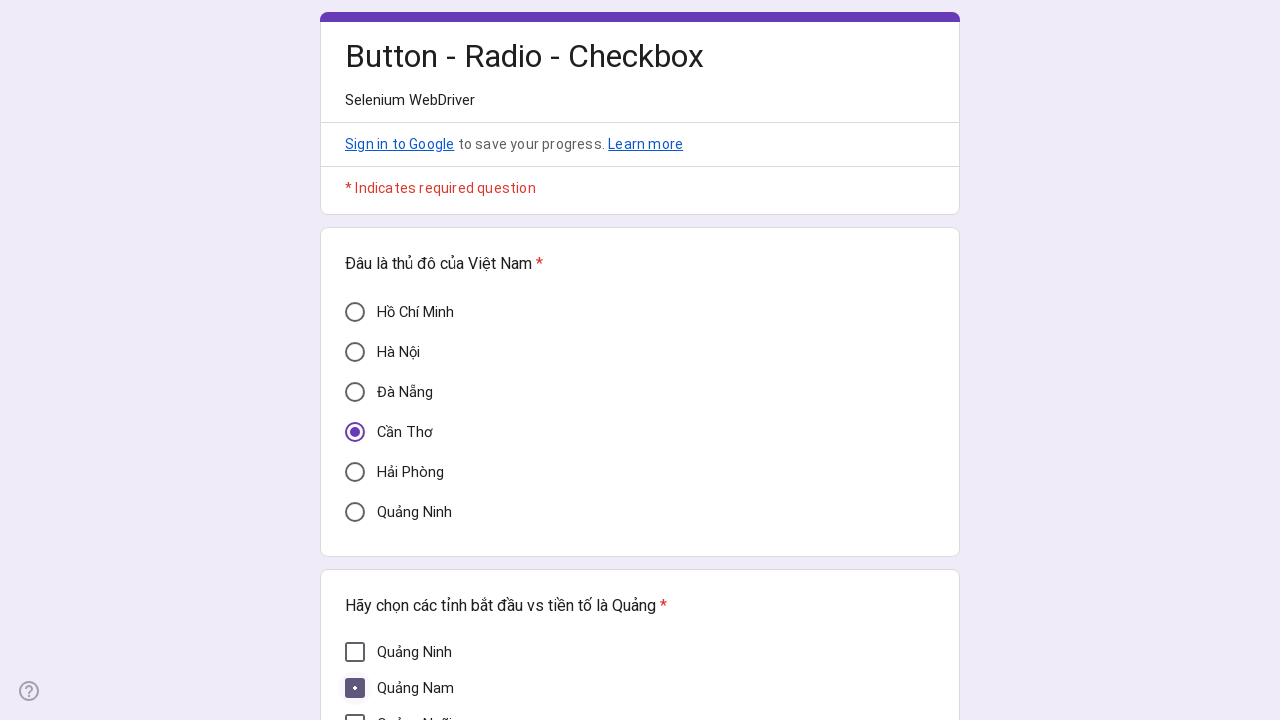

Waited for 1000ms after clicking Quảng Nam checkbox
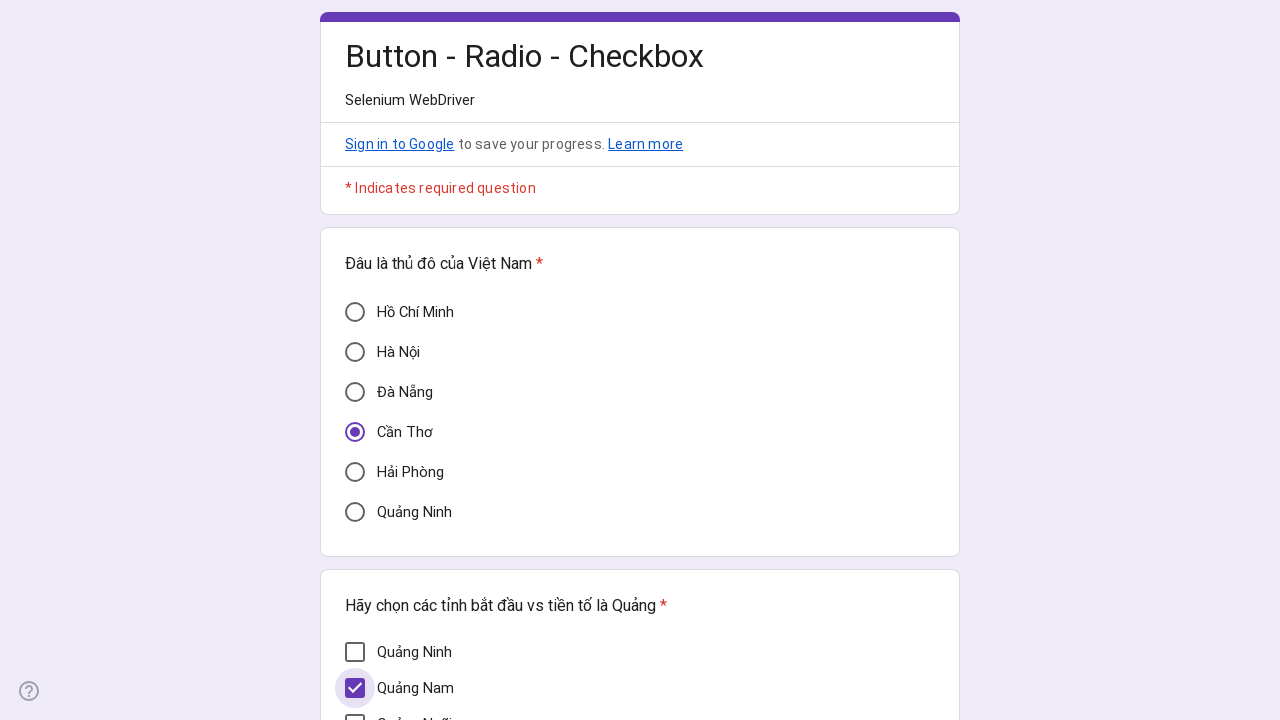

Verified Quảng Nam checkbox is now selected
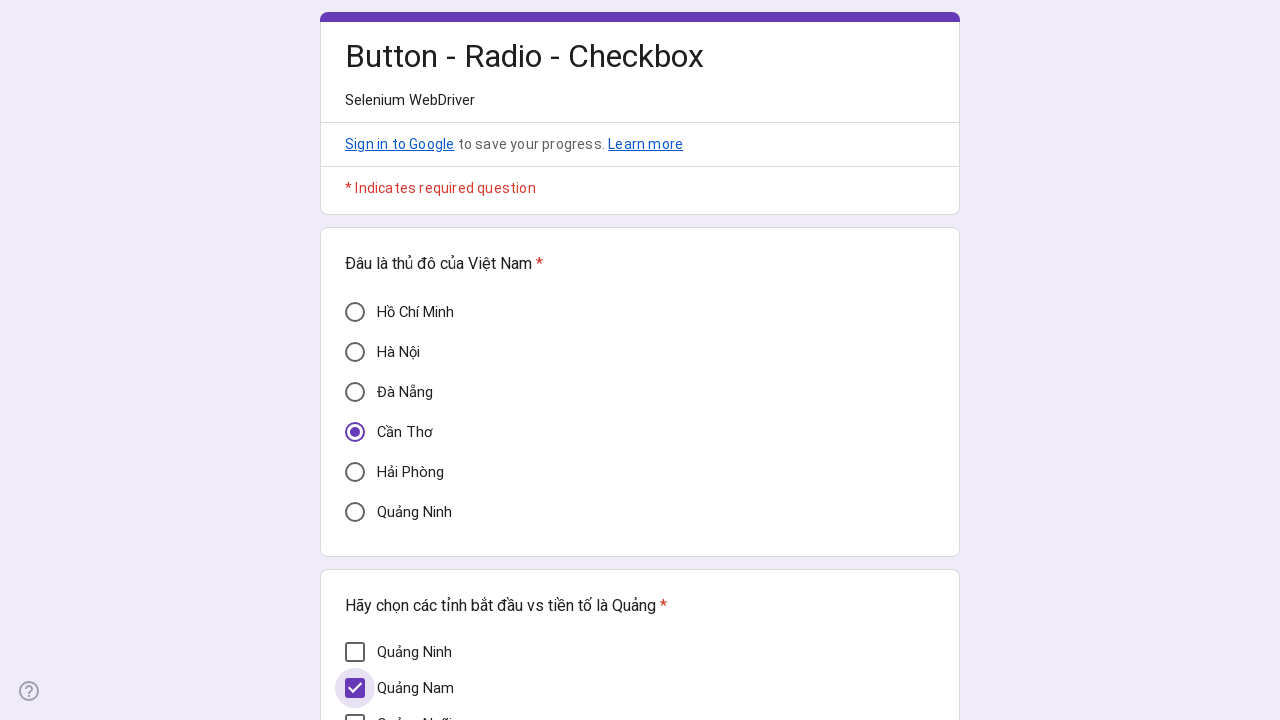

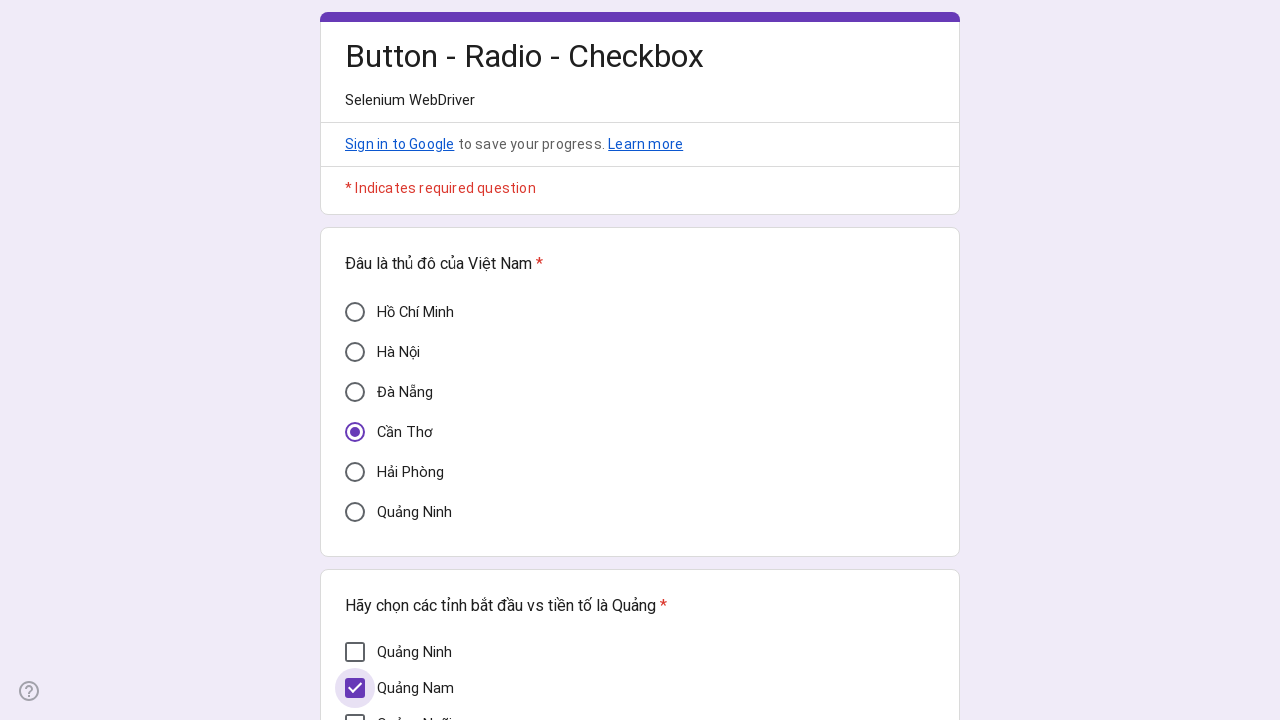